Verifies that the "Remember me on this computer" label text is displayed on the login page

Starting URL: https://login2.nextbasecrm.com/

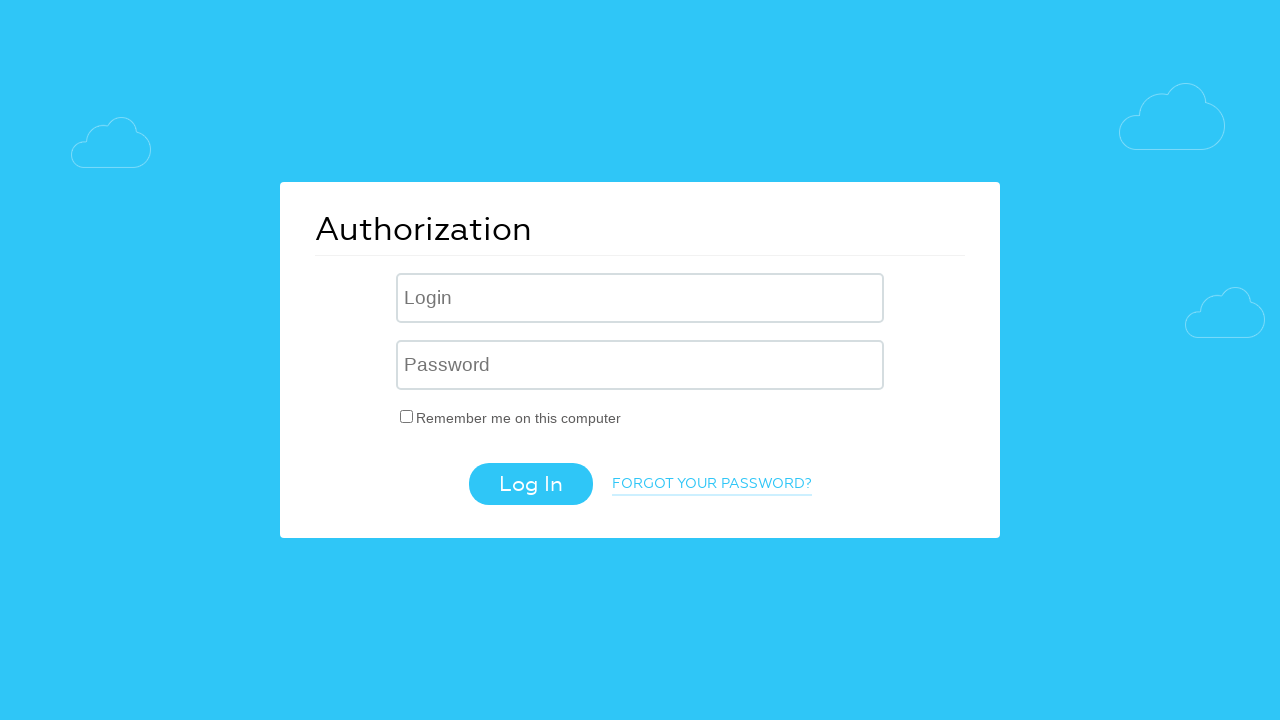

Located the Remember Me checkbox label element
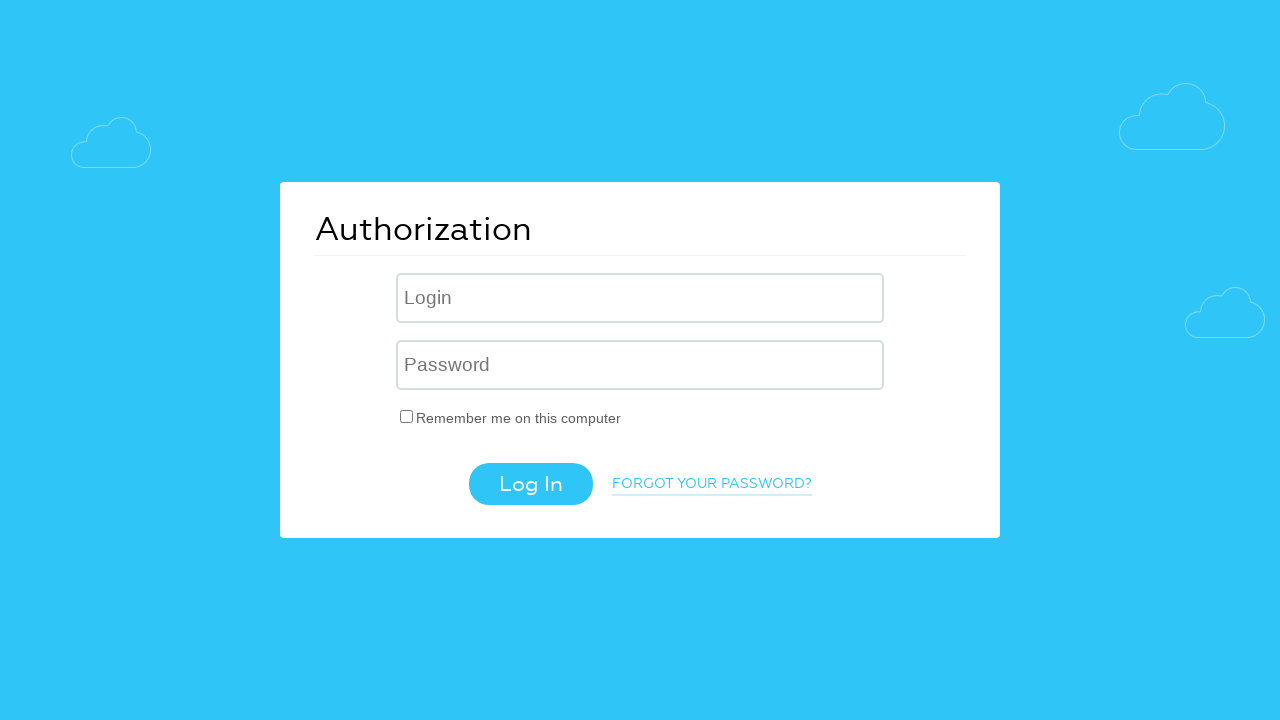

Verified that 'Remember me on this computer' label is visible on the login page
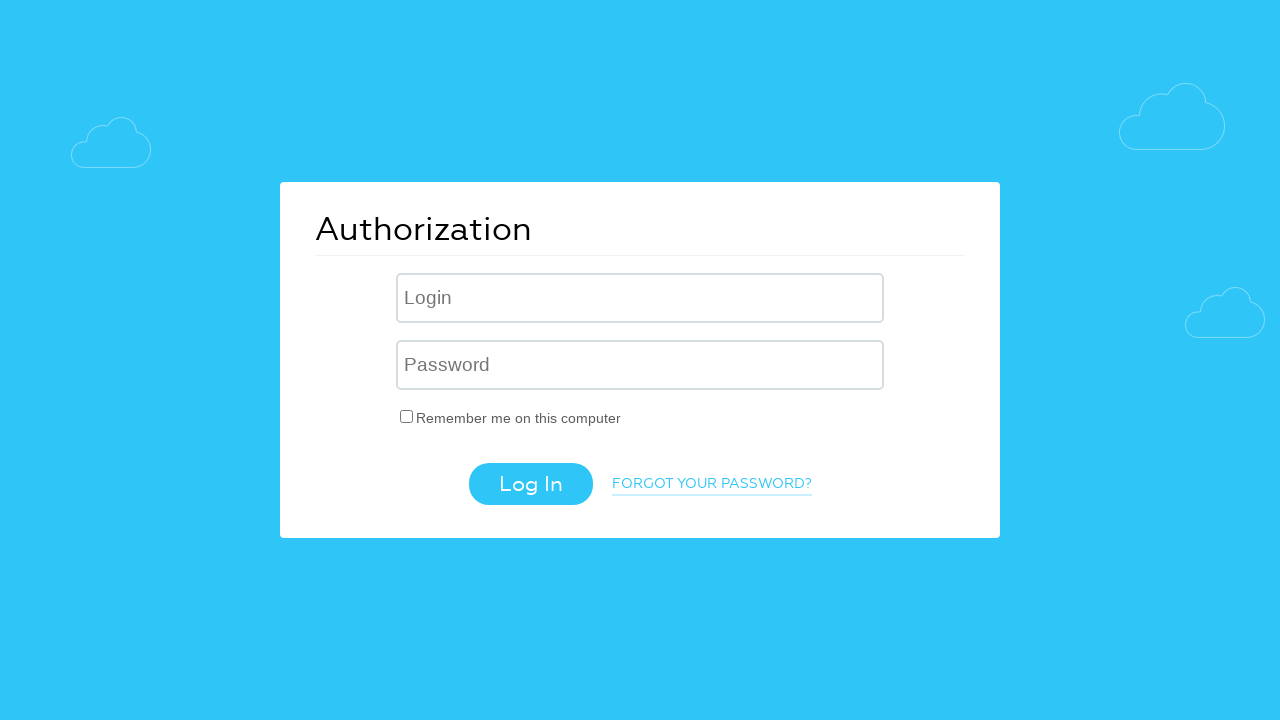

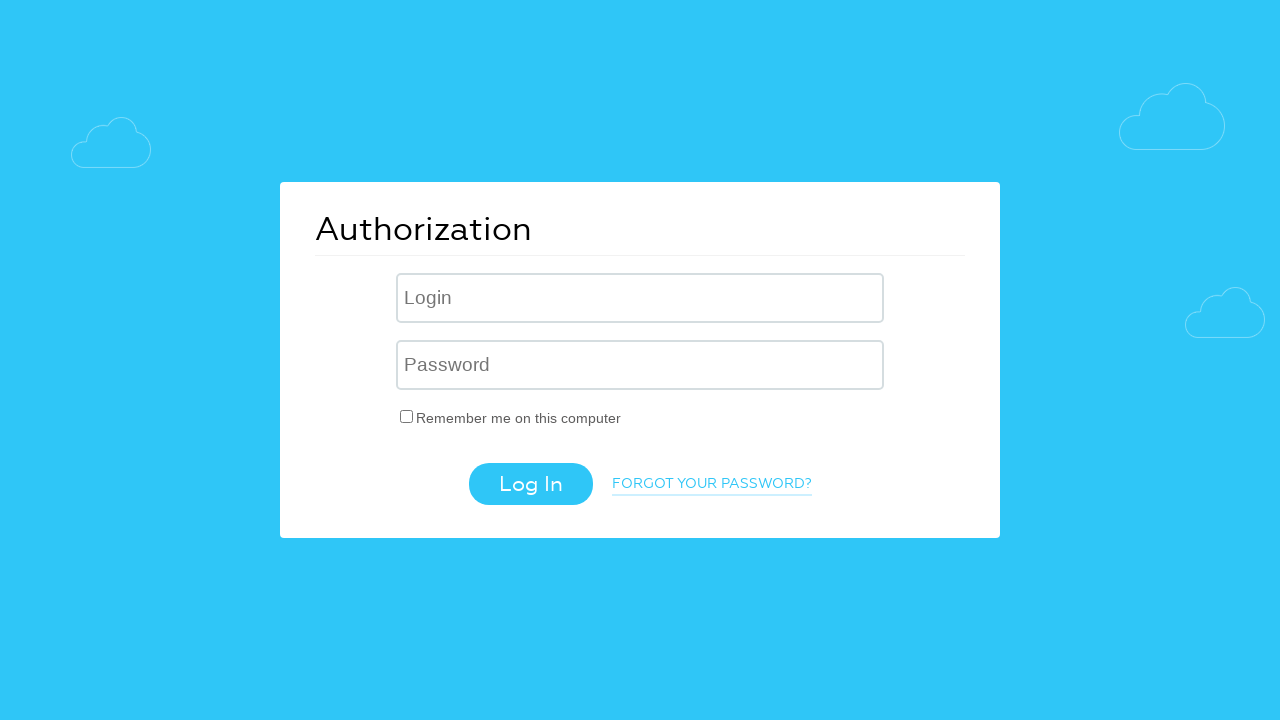